Tests browser history navigation by navigating to subsequent pages, using back/forward buttons, and testing history.pushState functionality.

Starting URL: http://benbai123.github.io/TestPages/Automation/Selenium/CommandsTesting.html

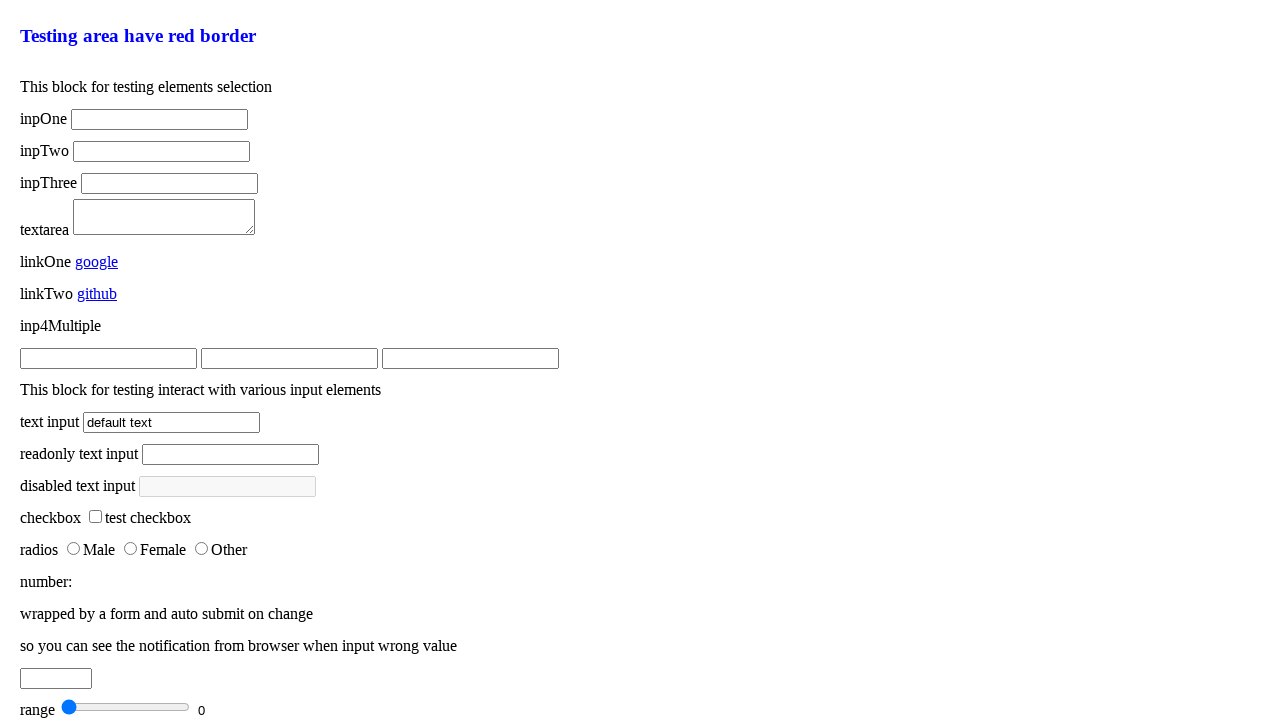

Clicked nextpage001 button to navigate to first subsequent page at (82, 587) on .browser-history .nextpage001
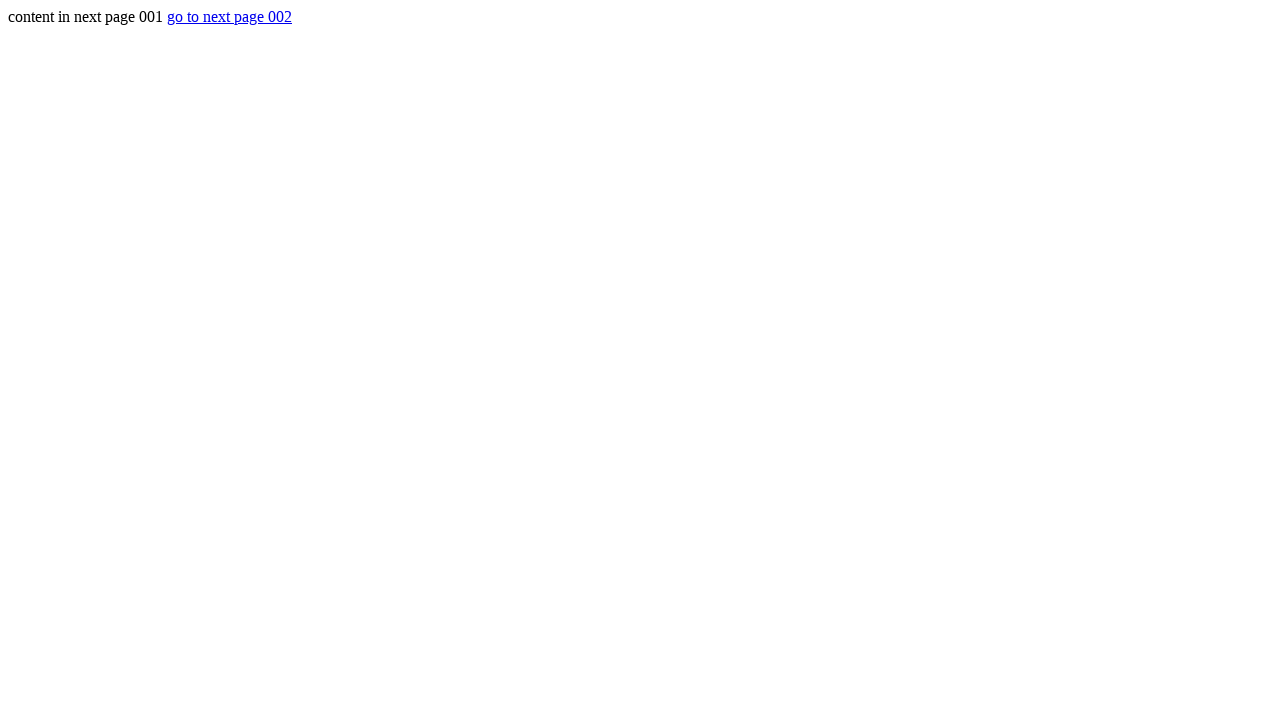

First page loaded completely
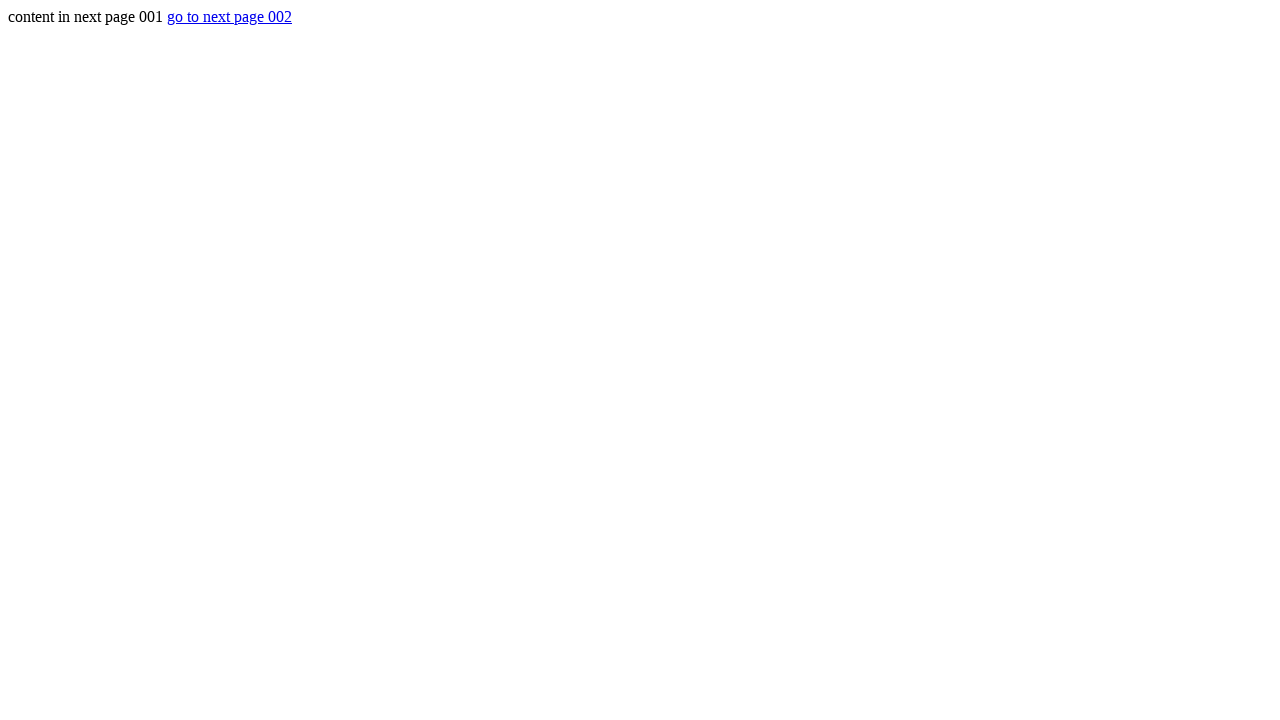

Clicked nextpage002 button to navigate to second subsequent page at (230, 16) on .nextpage002
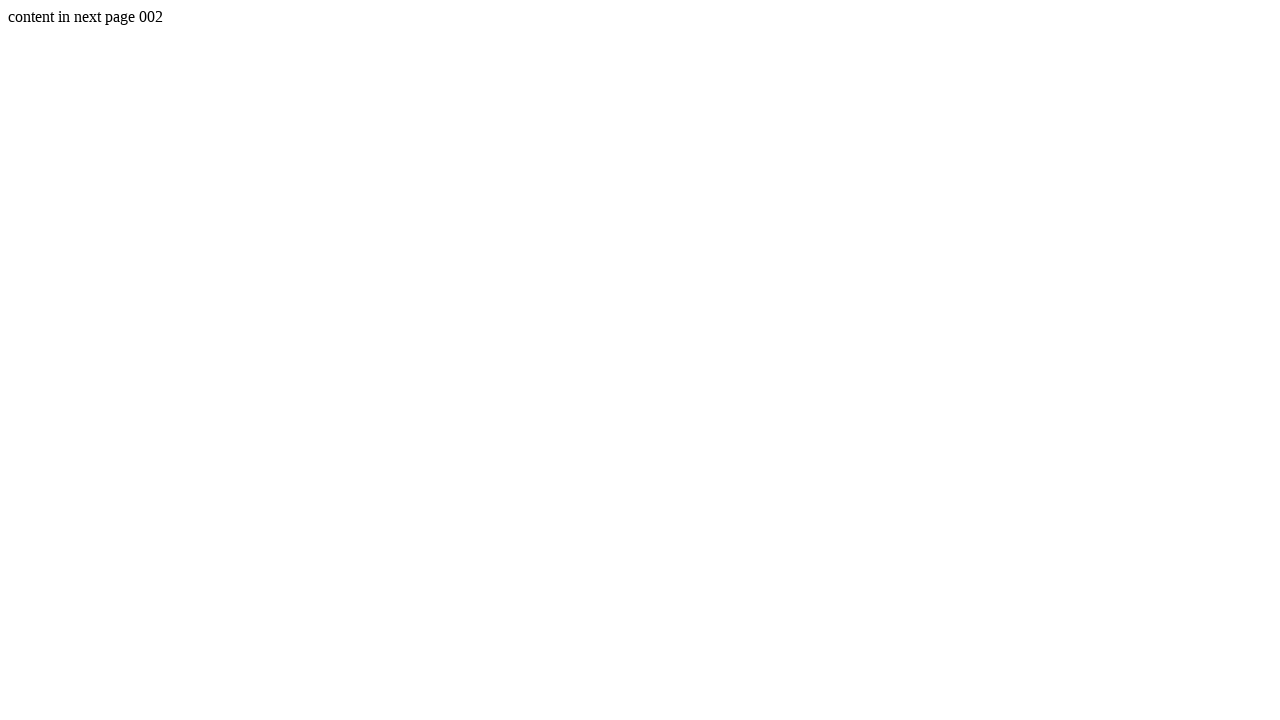

Second page loaded completely
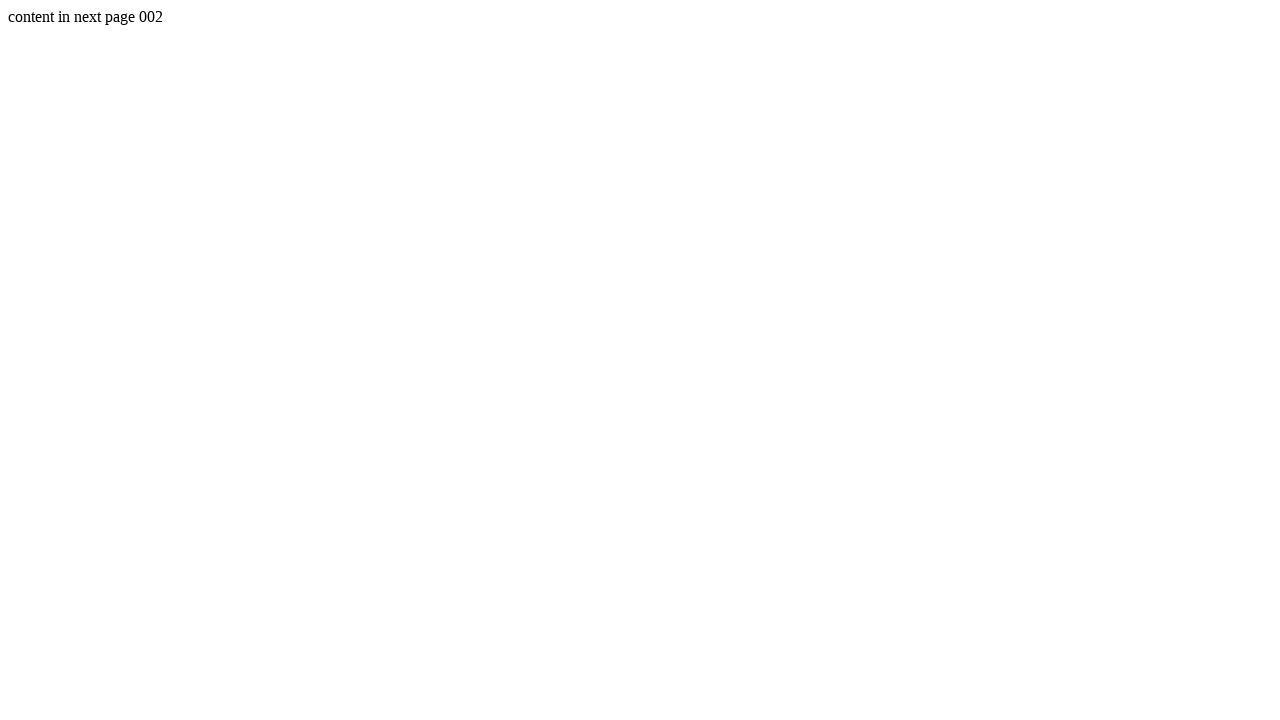

Clicked browser back button to navigate to previous page
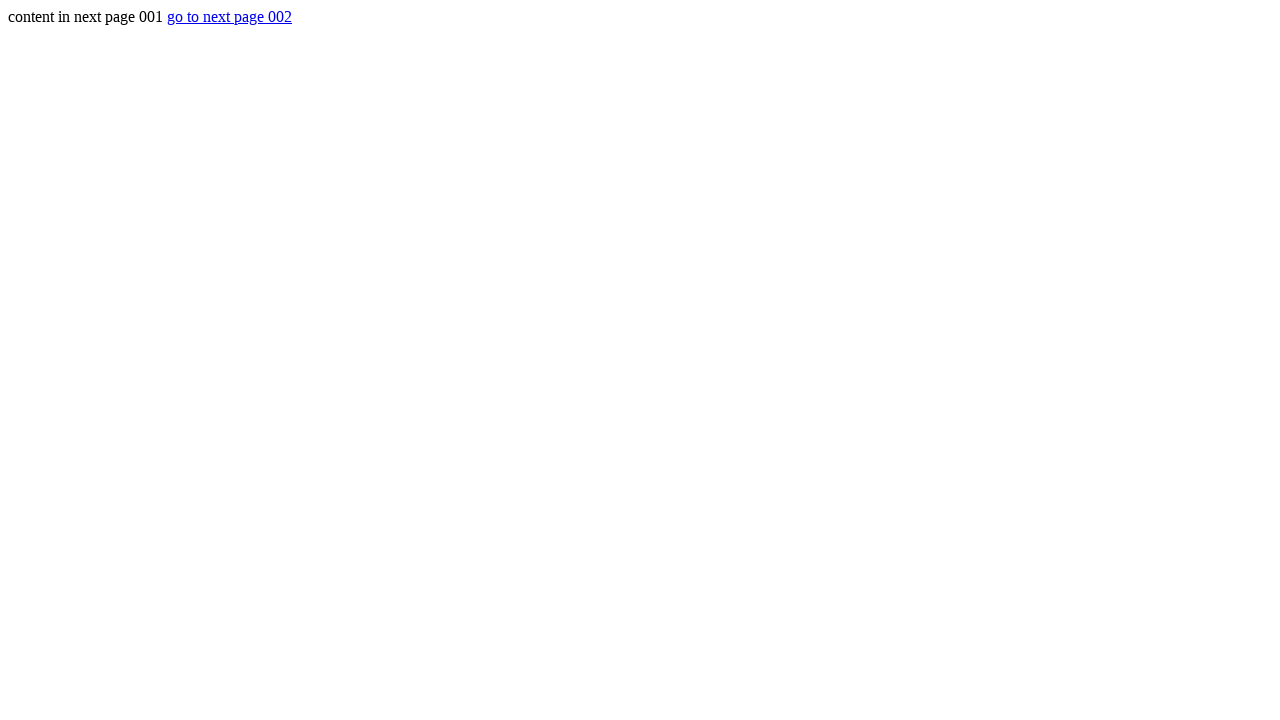

Previous page loaded after back navigation
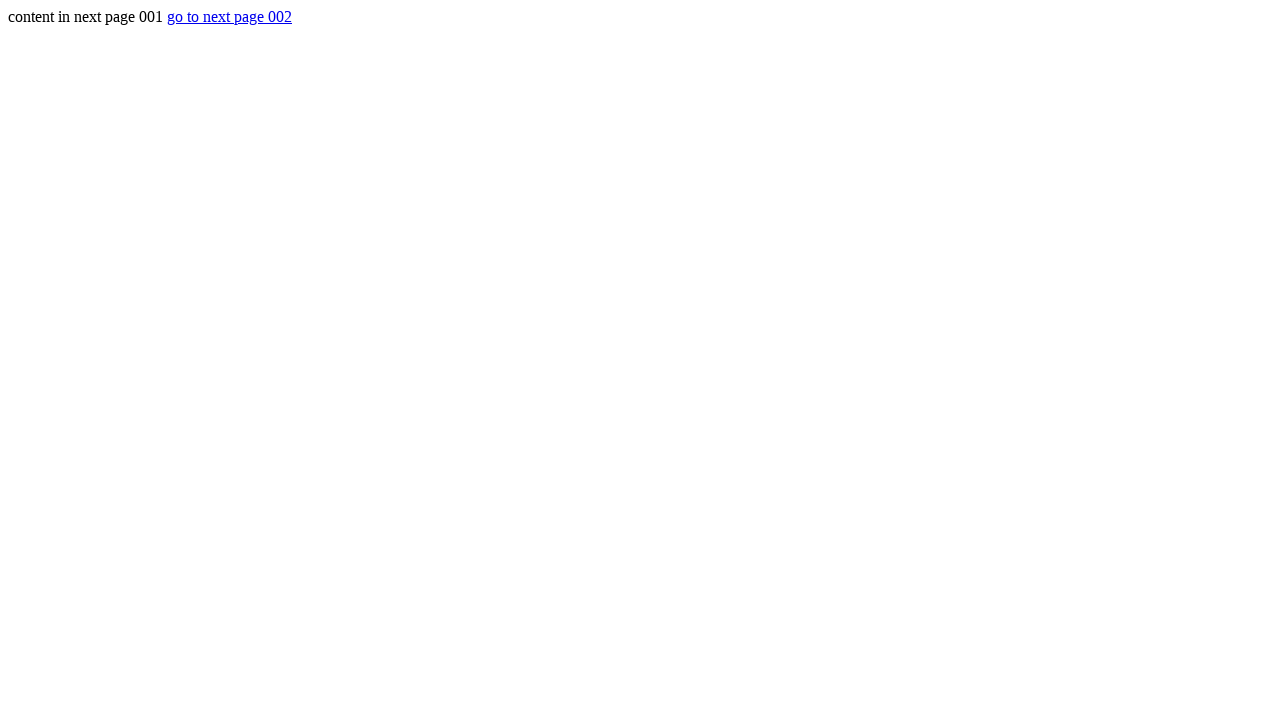

Clicked browser forward button to navigate to next page
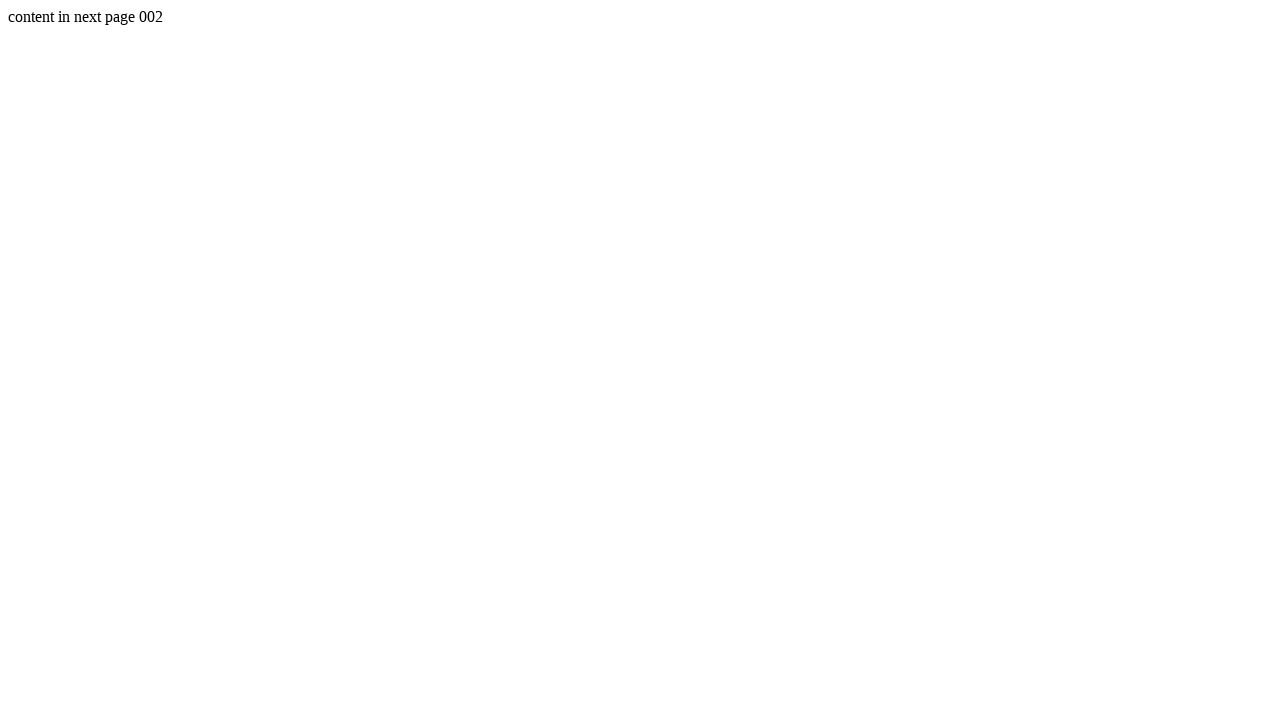

Next page loaded after forward navigation
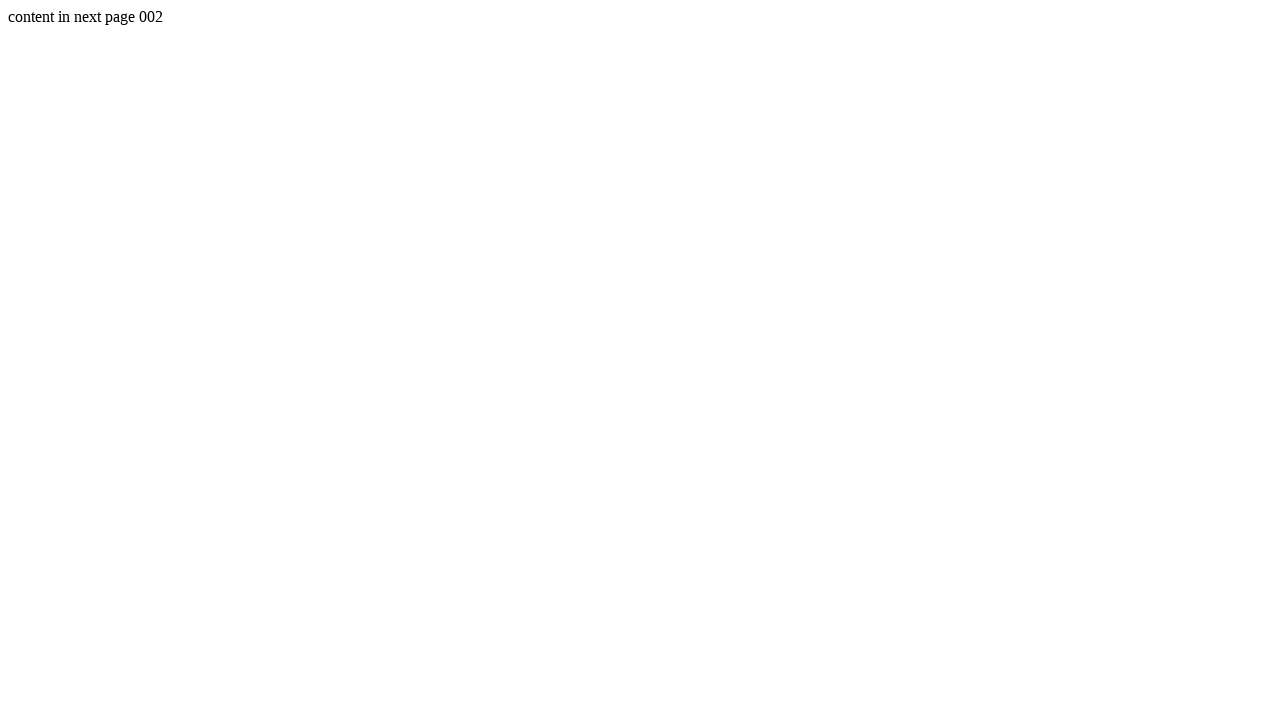

Used JavaScript window.history.go() to navigate back to first page
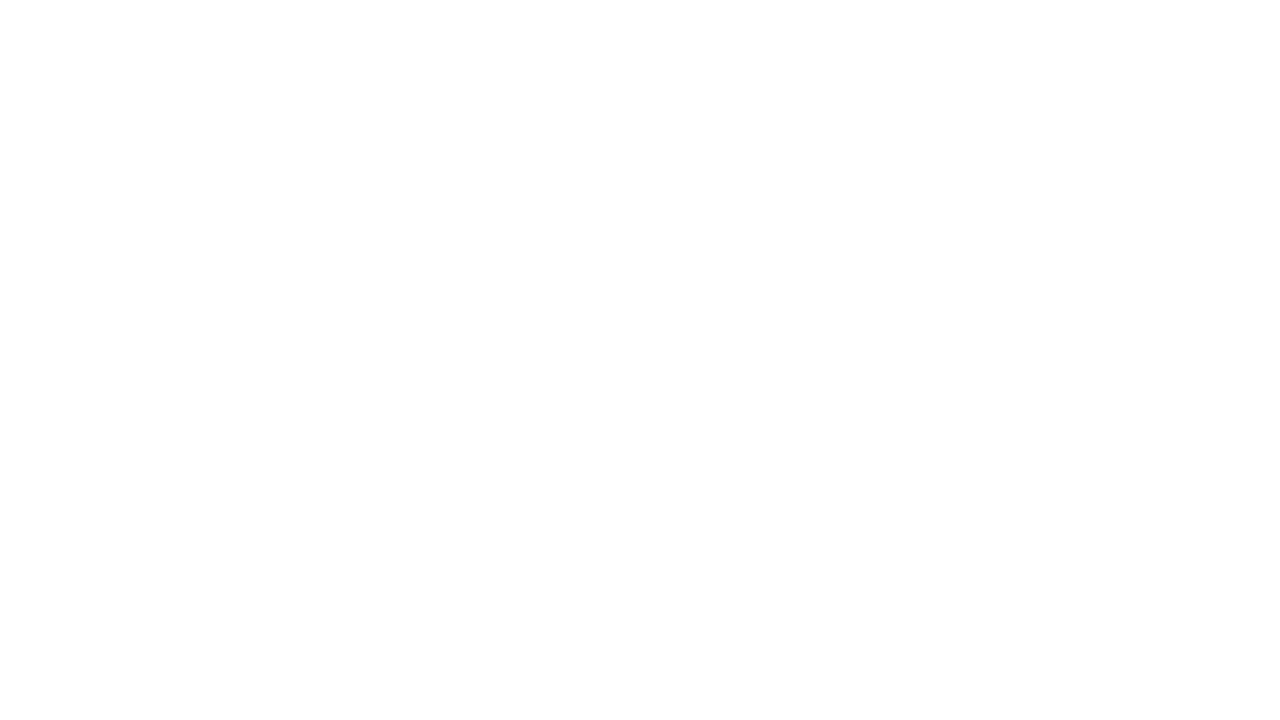

First page loaded after JavaScript history navigation
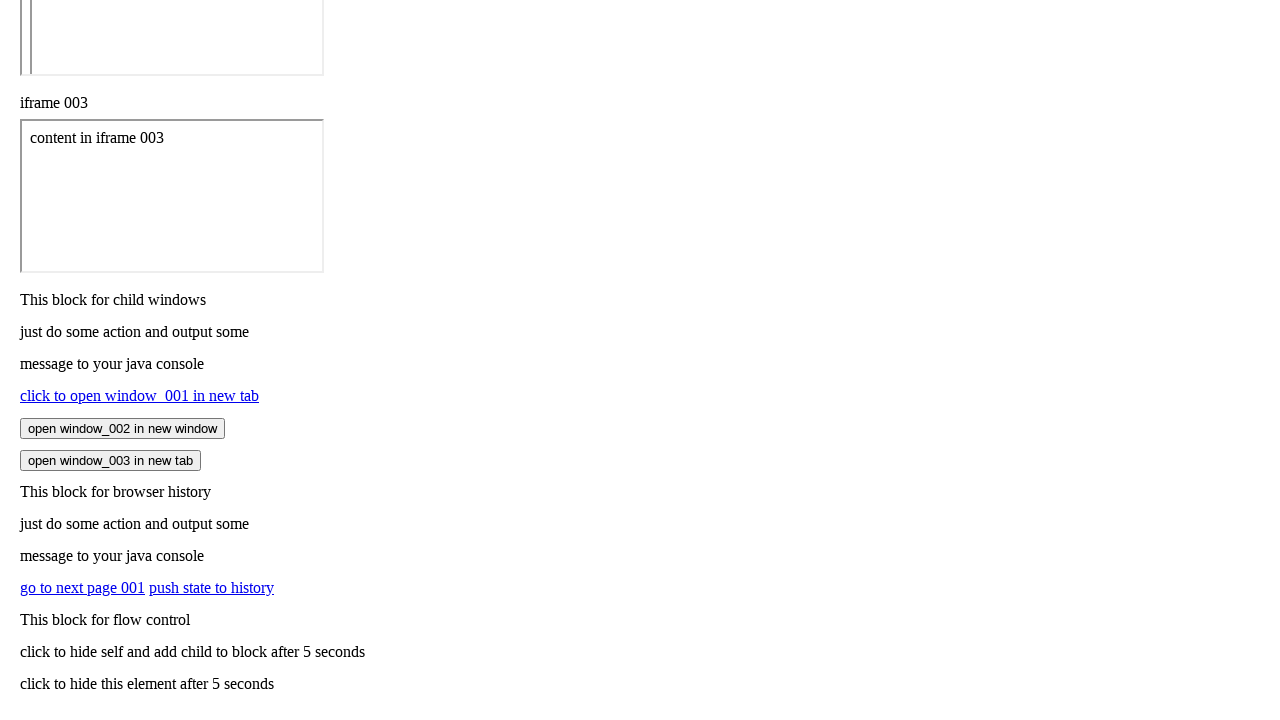

Located push-state-link element for pushState testing
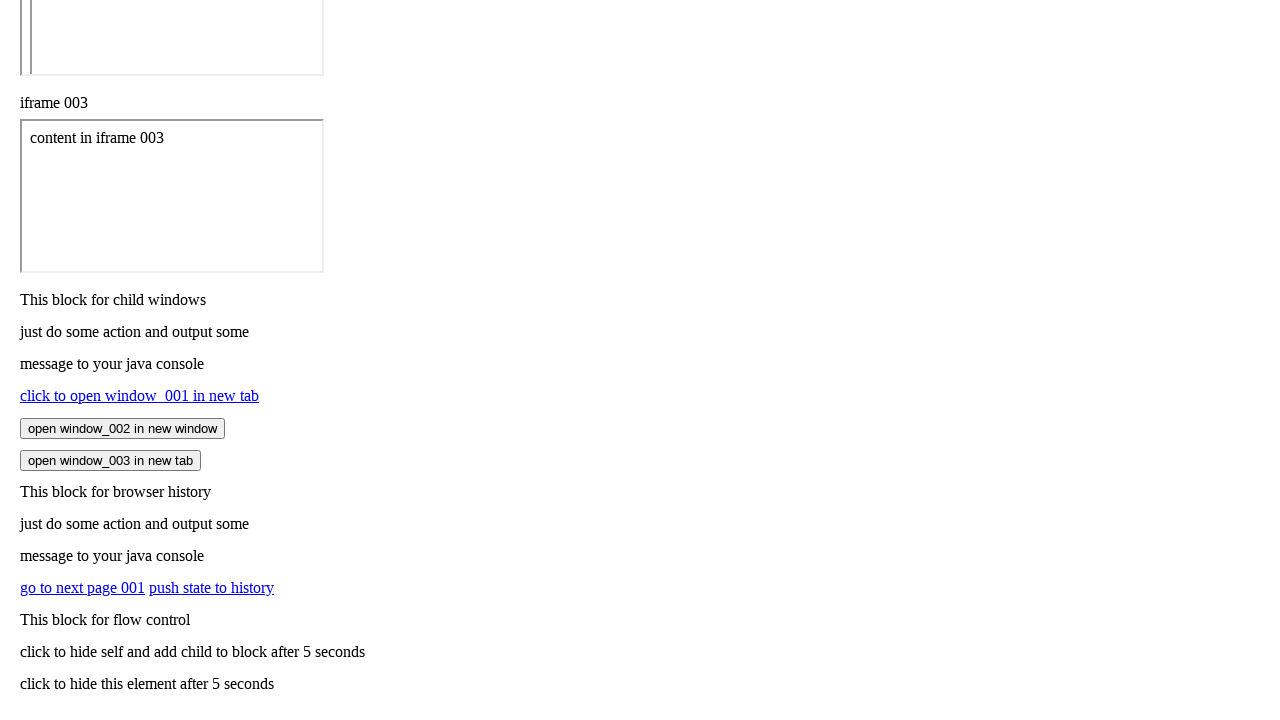

Clicked push-state-link to trigger history.pushState at (212, 587) on .push-state-link
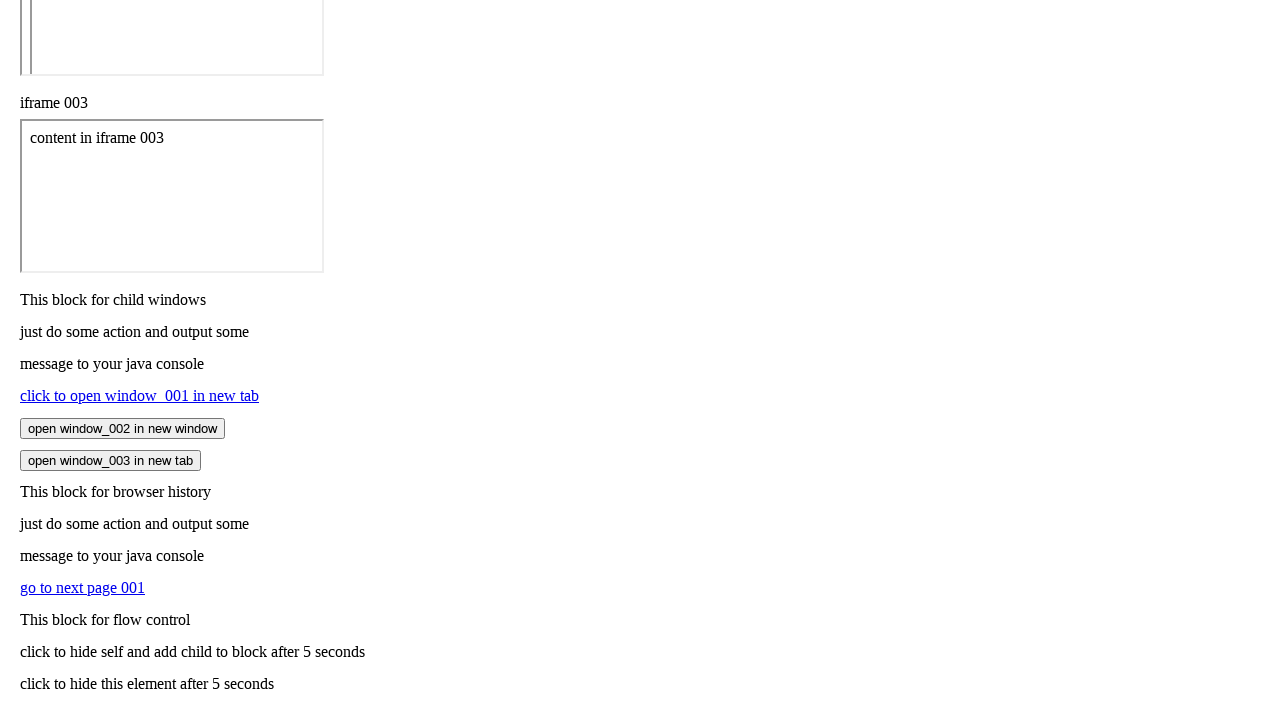

Verified that push-state-link is hidden after pushState execution
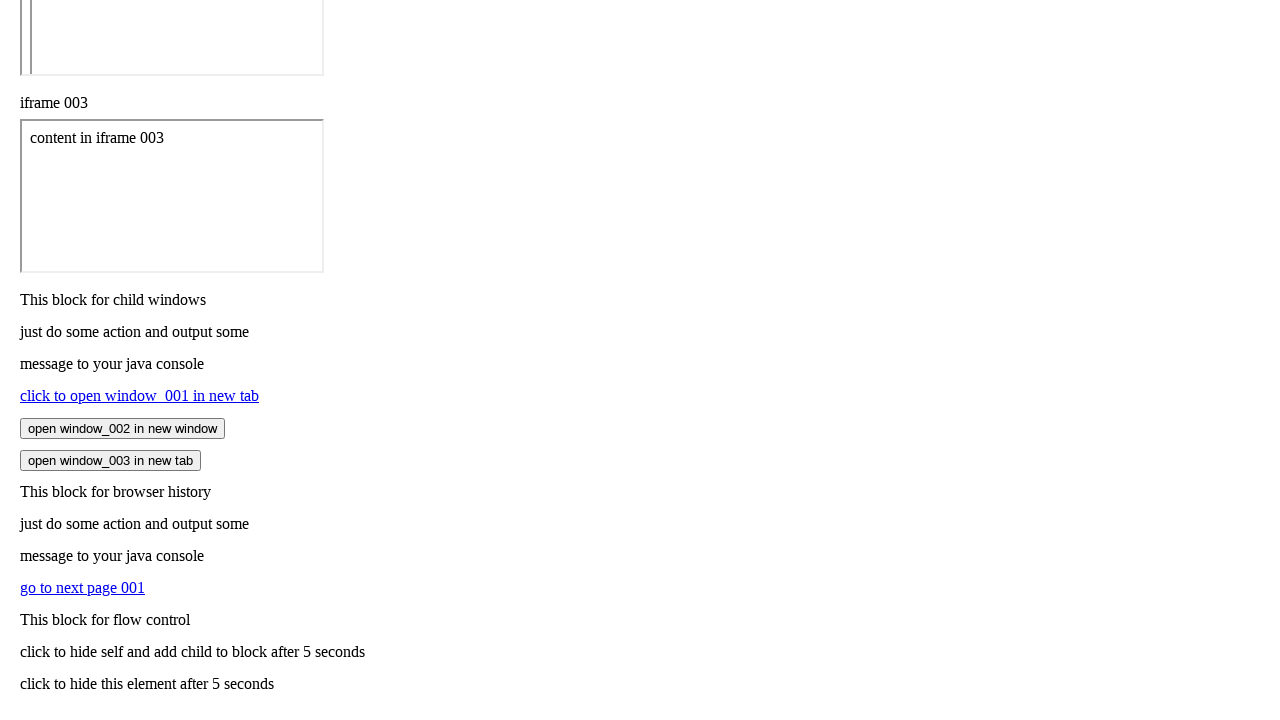

Clicked browser back button to revert pushState
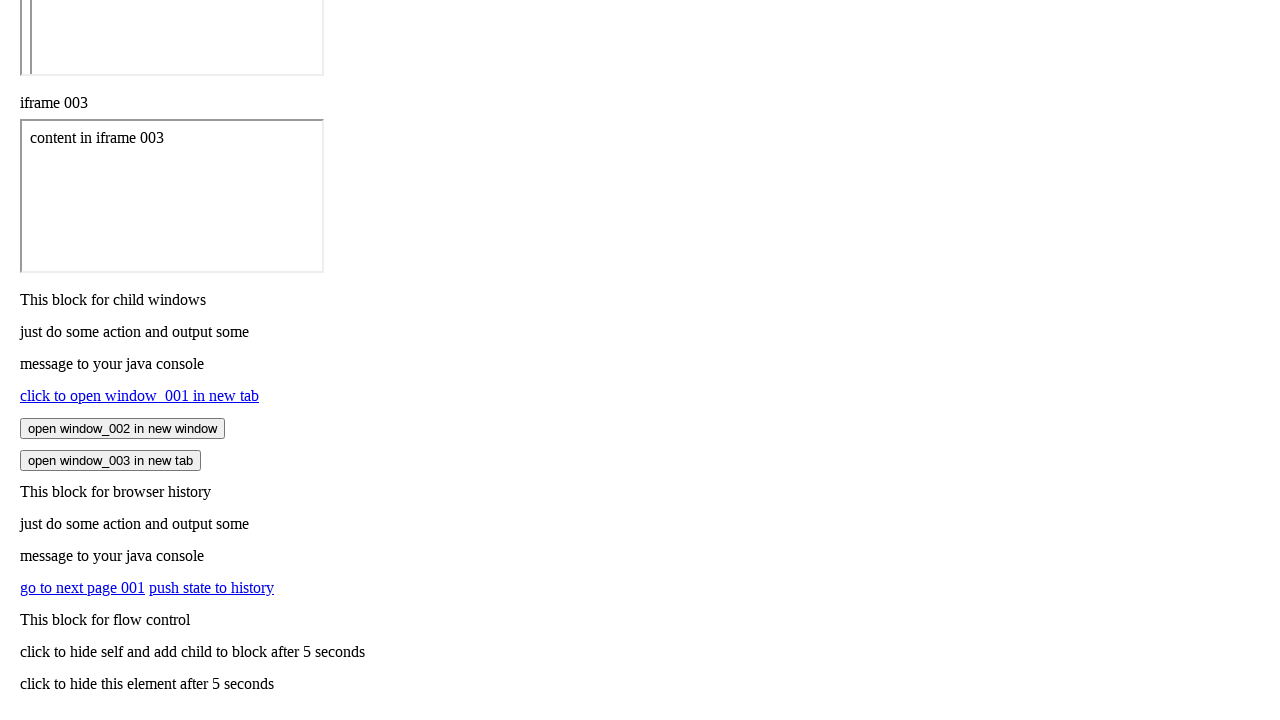

Verified that push-state-link is visible after going back
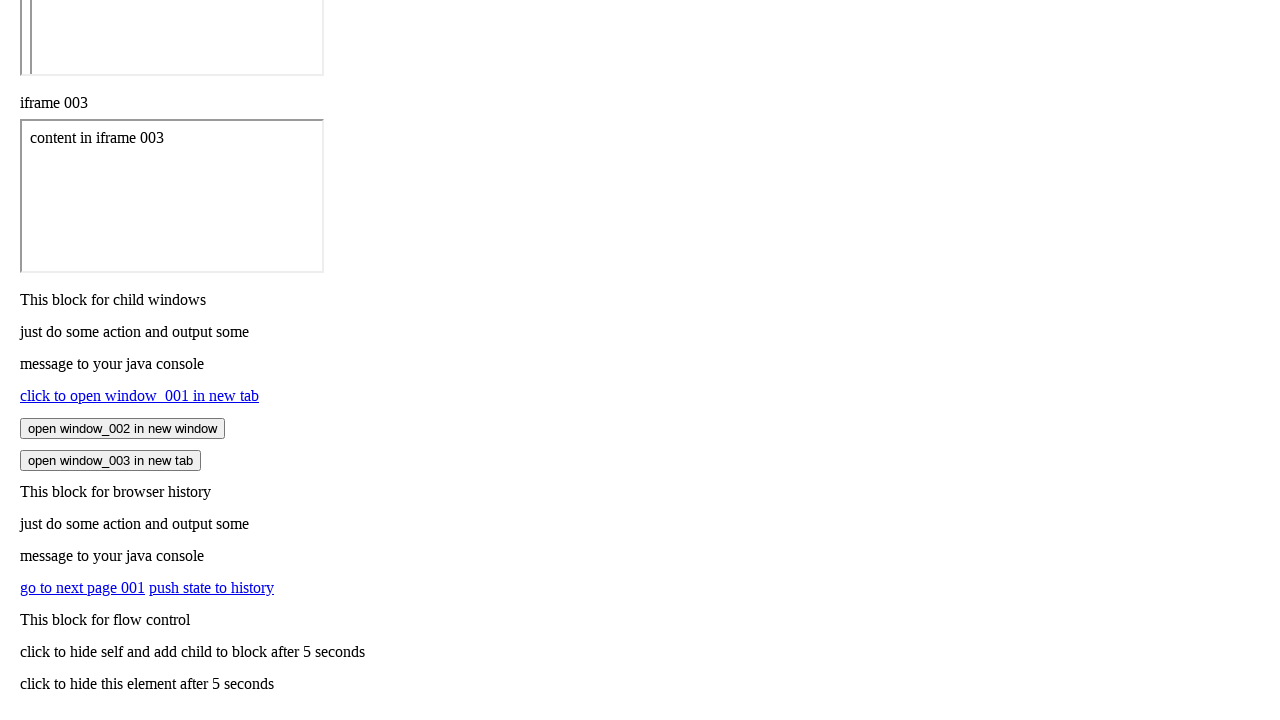

Clicked browser forward button to re-apply pushState
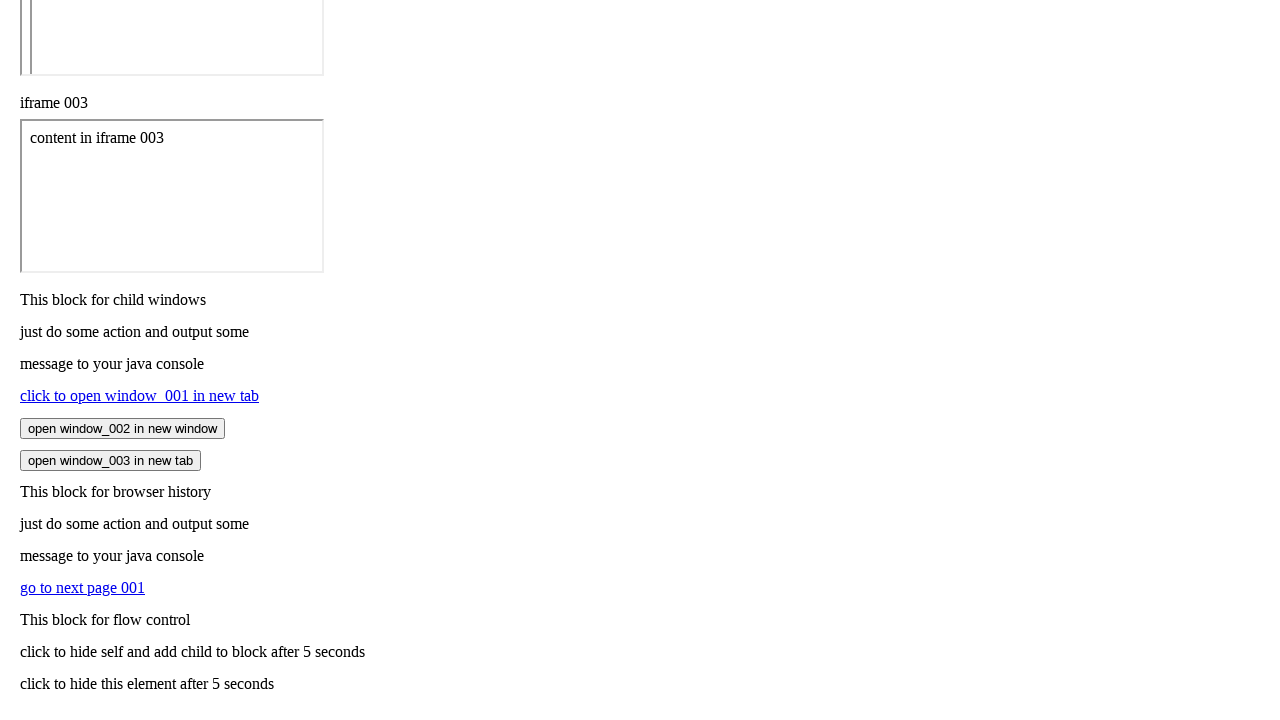

Verified that push-state-link is hidden again after going forward
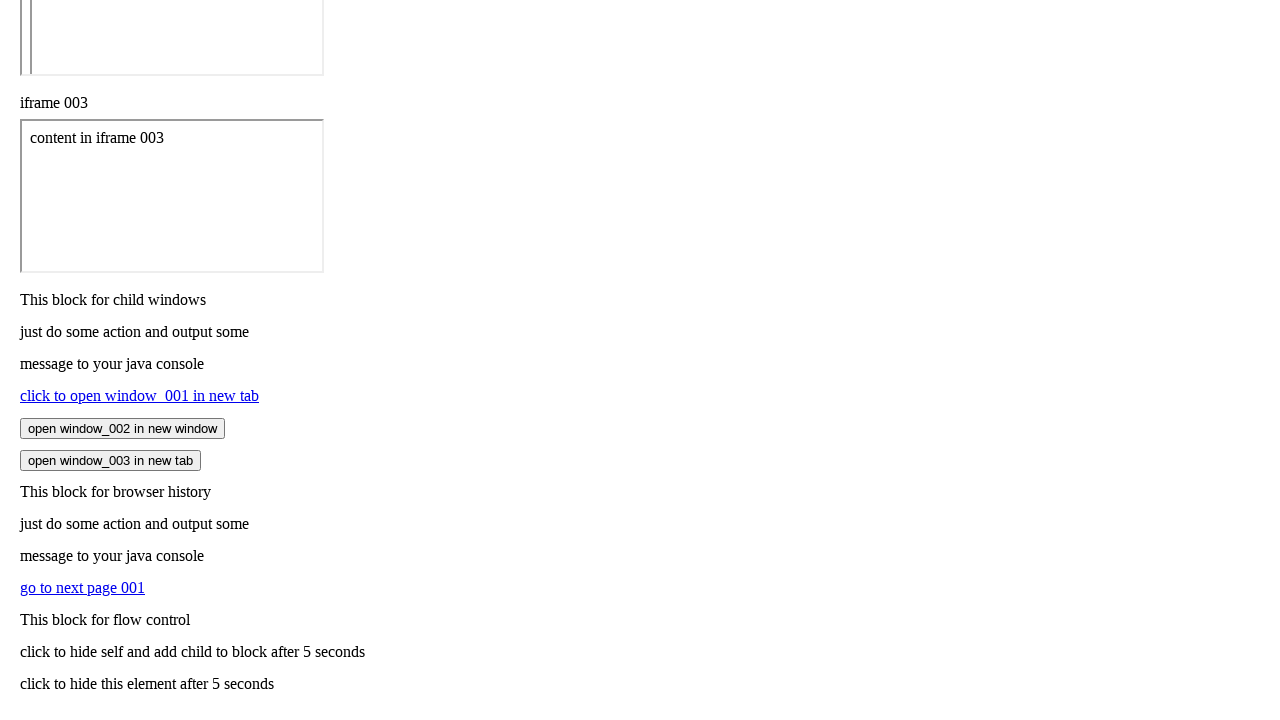

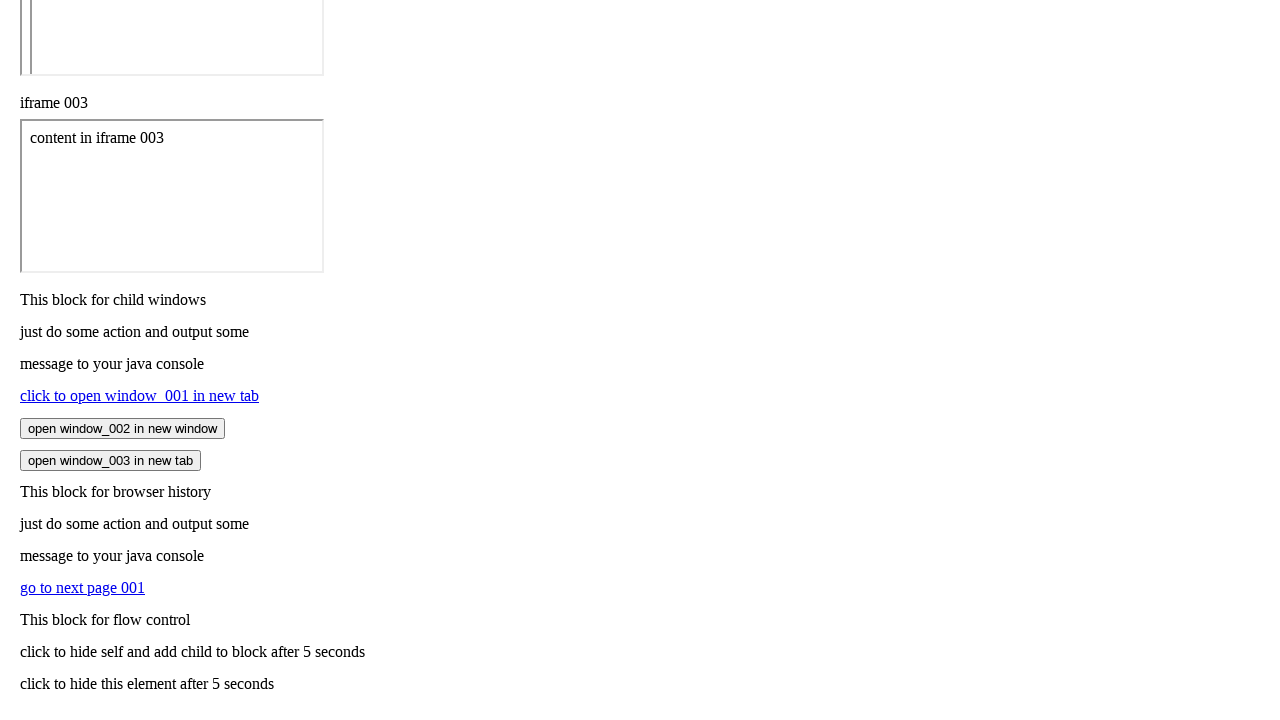